Tests that the login form displays the correct error message when invalid credentials are submitted

Starting URL: https://www.saucedemo.com

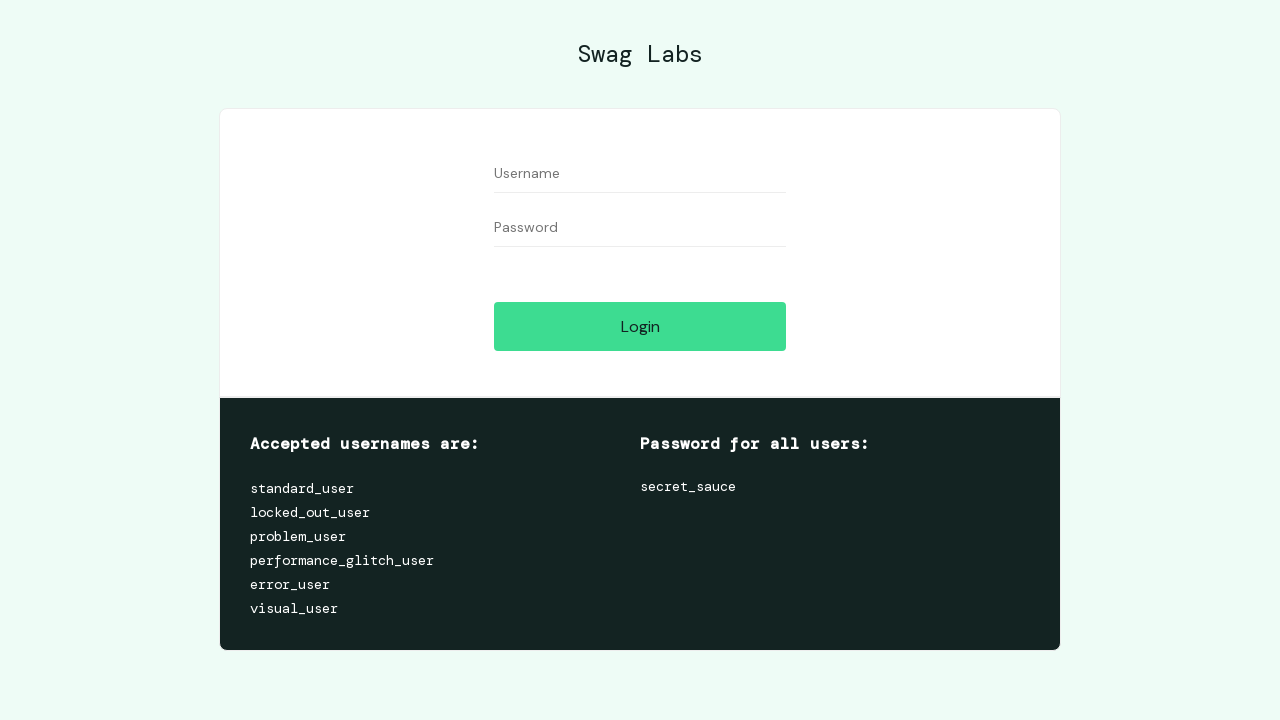

Filled username field with 'Daniel' on #user-name
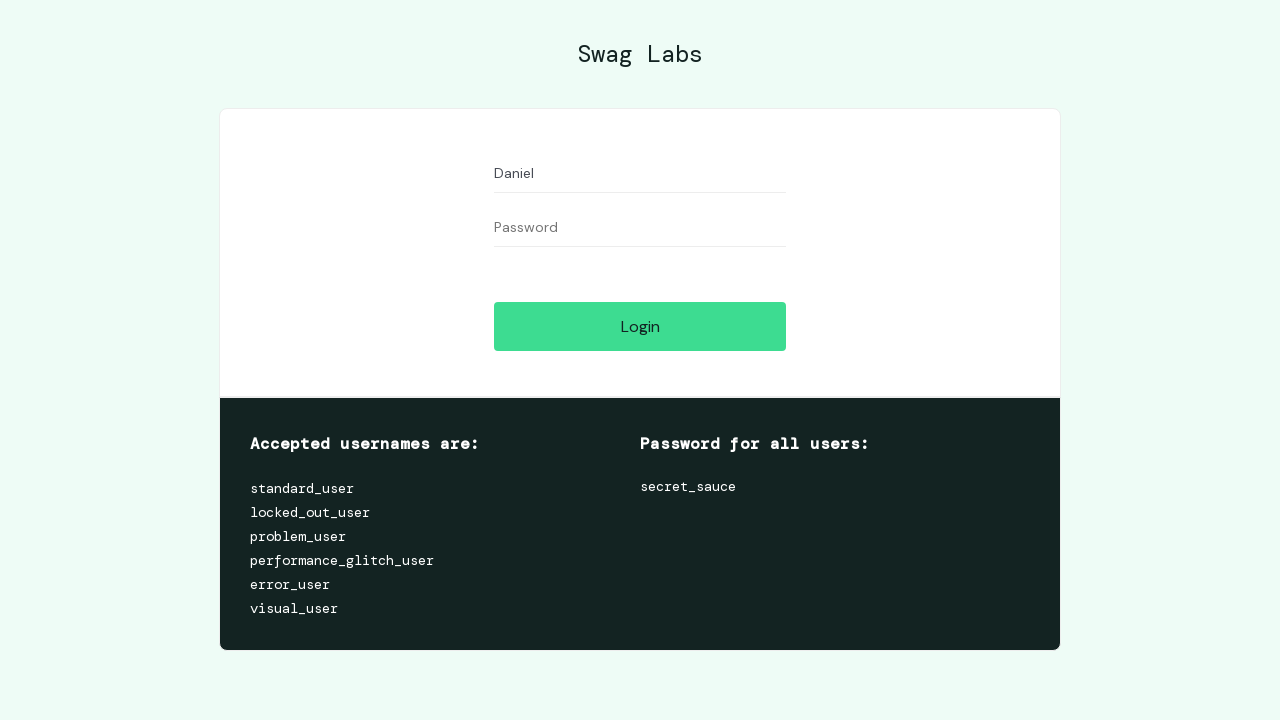

Filled password field with 'GiveDanielaChips' on #password
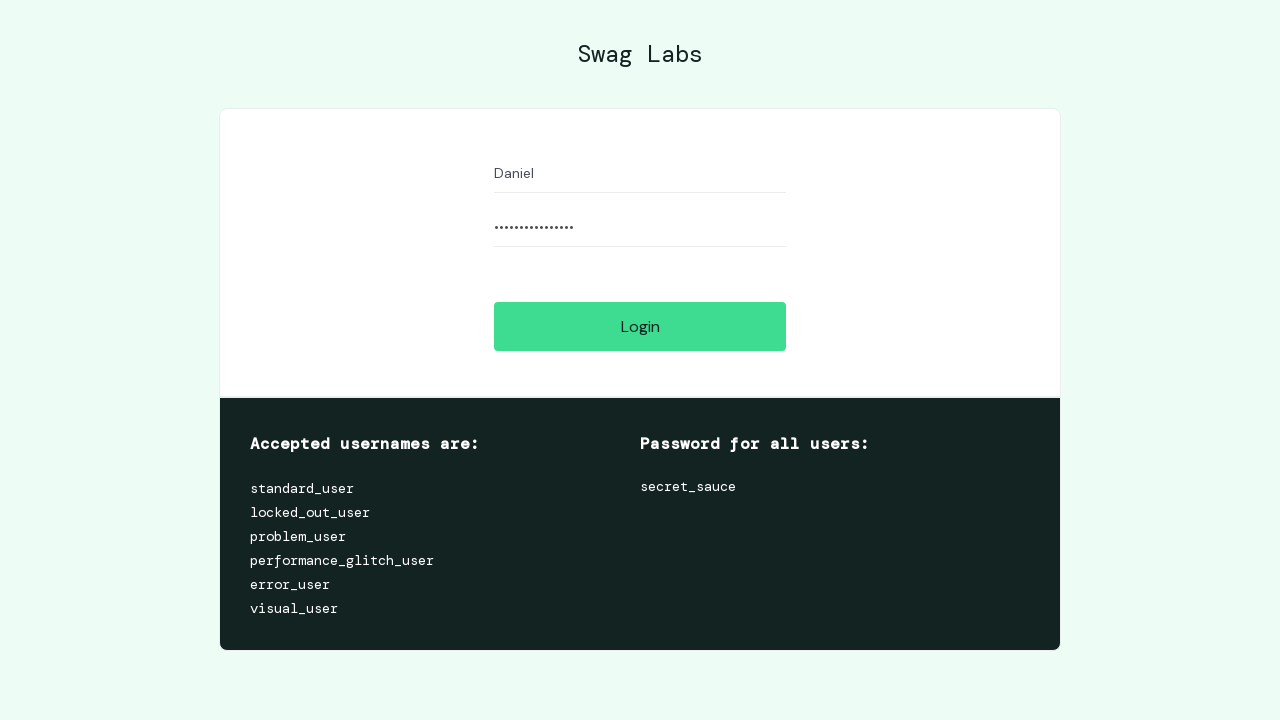

Clicked login button at (640, 326) on #login-button
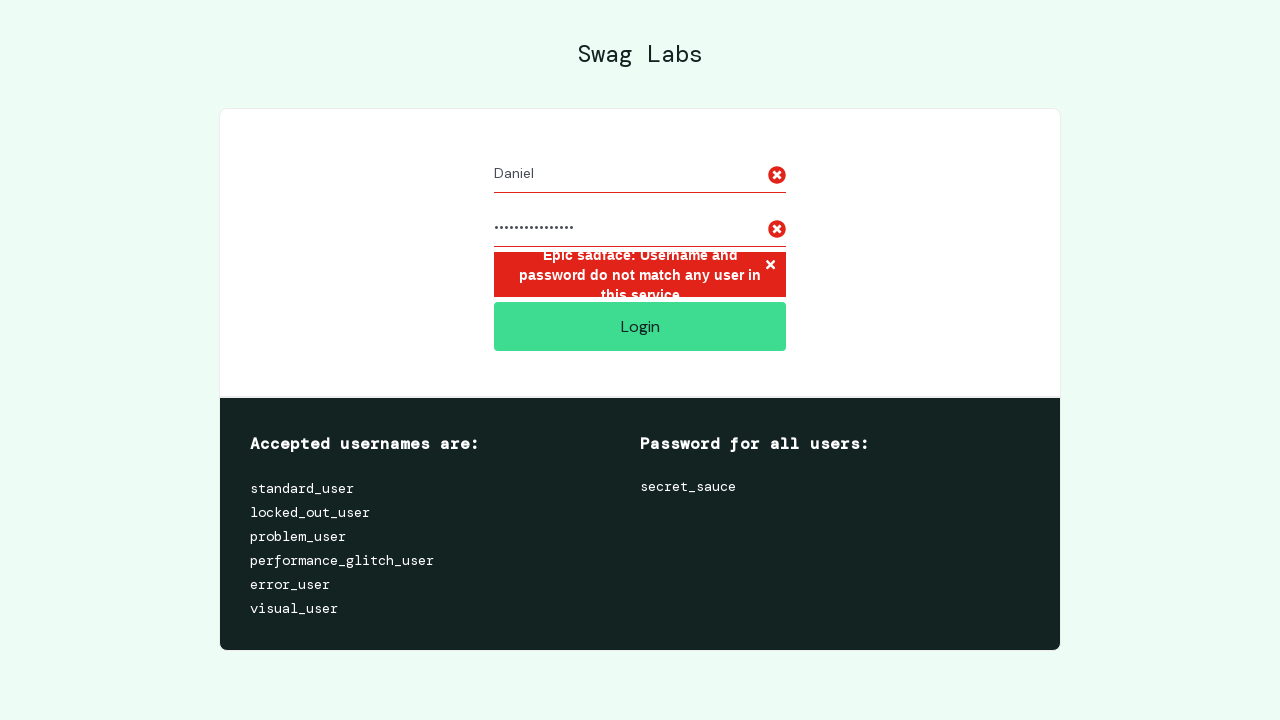

Verified error message displays: 'Epic sadface: Username and password do not match any user in this service'
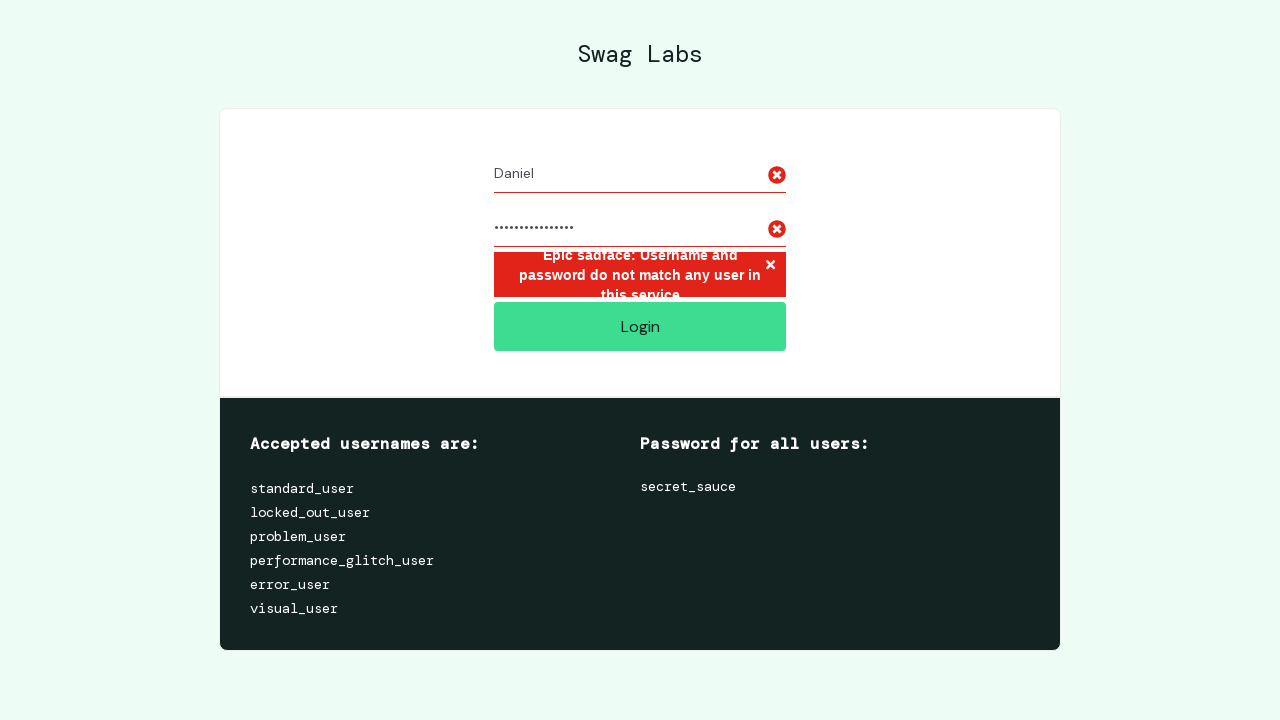

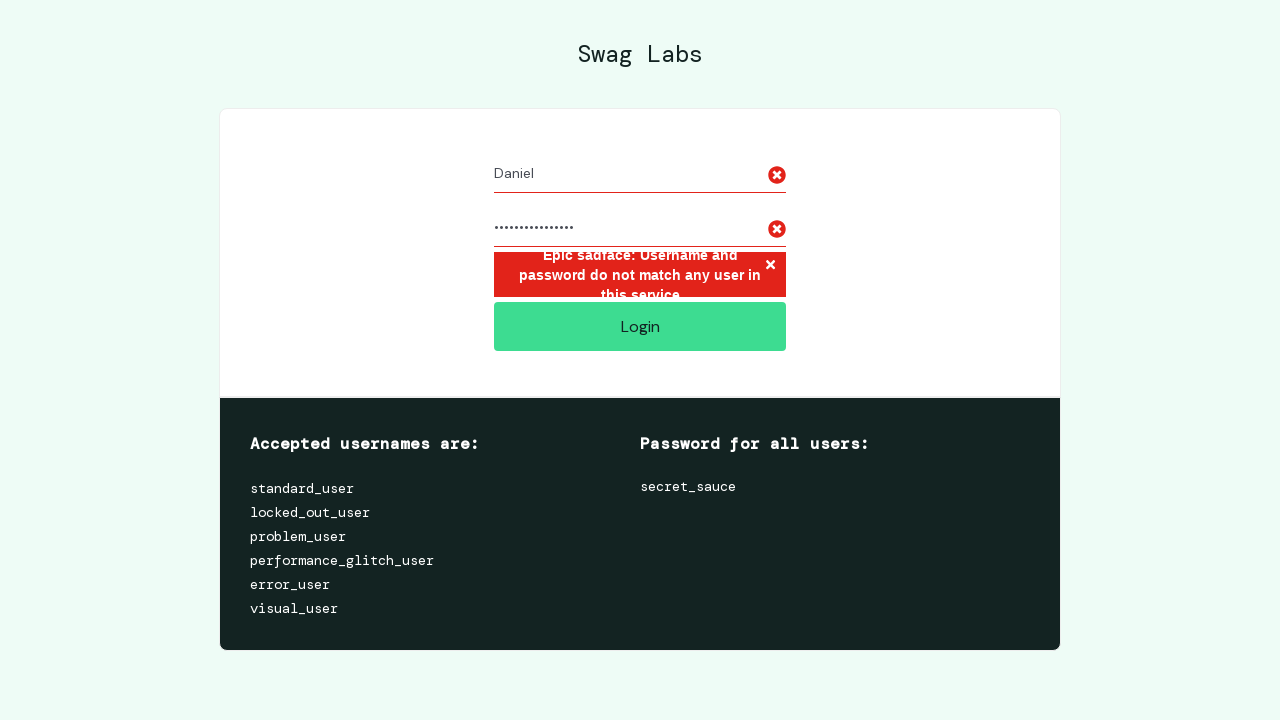